Tests that edits are cancelled when pressing Escape key

Starting URL: https://demo.playwright.dev/todomvc

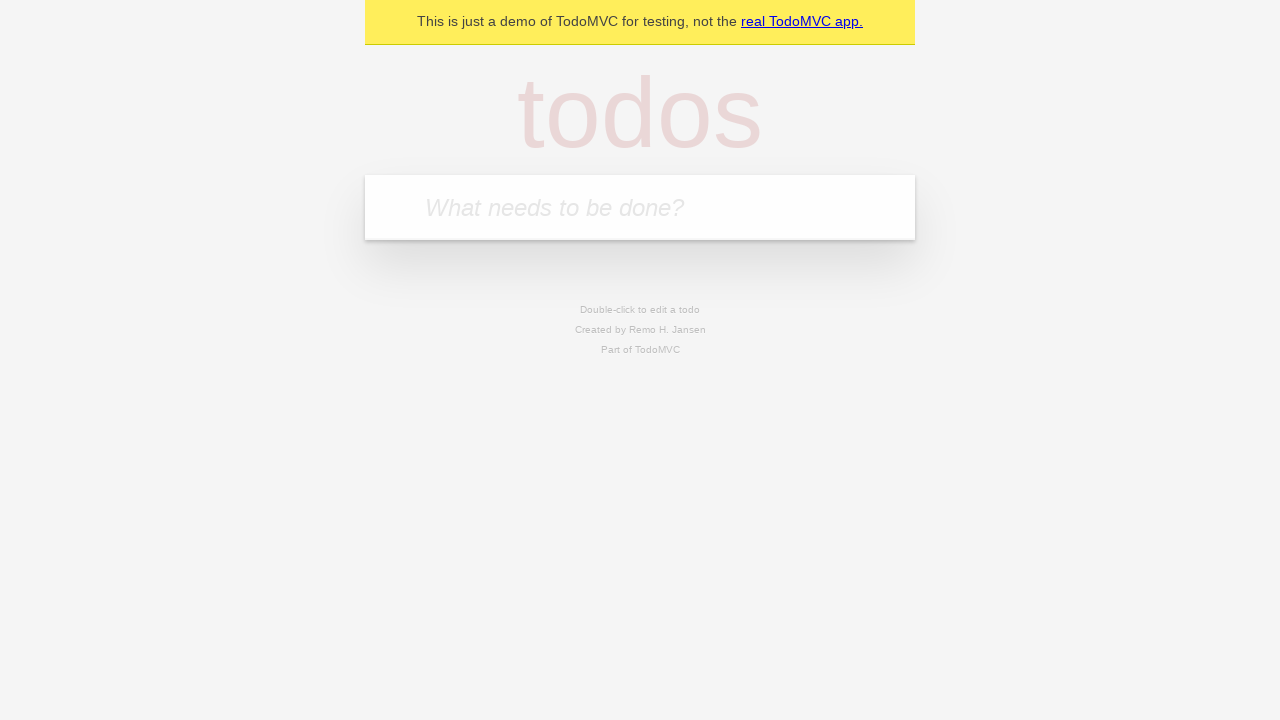

Filled first todo input with 'buy some cheese' on internal:attr=[placeholder="What needs to be done?"i]
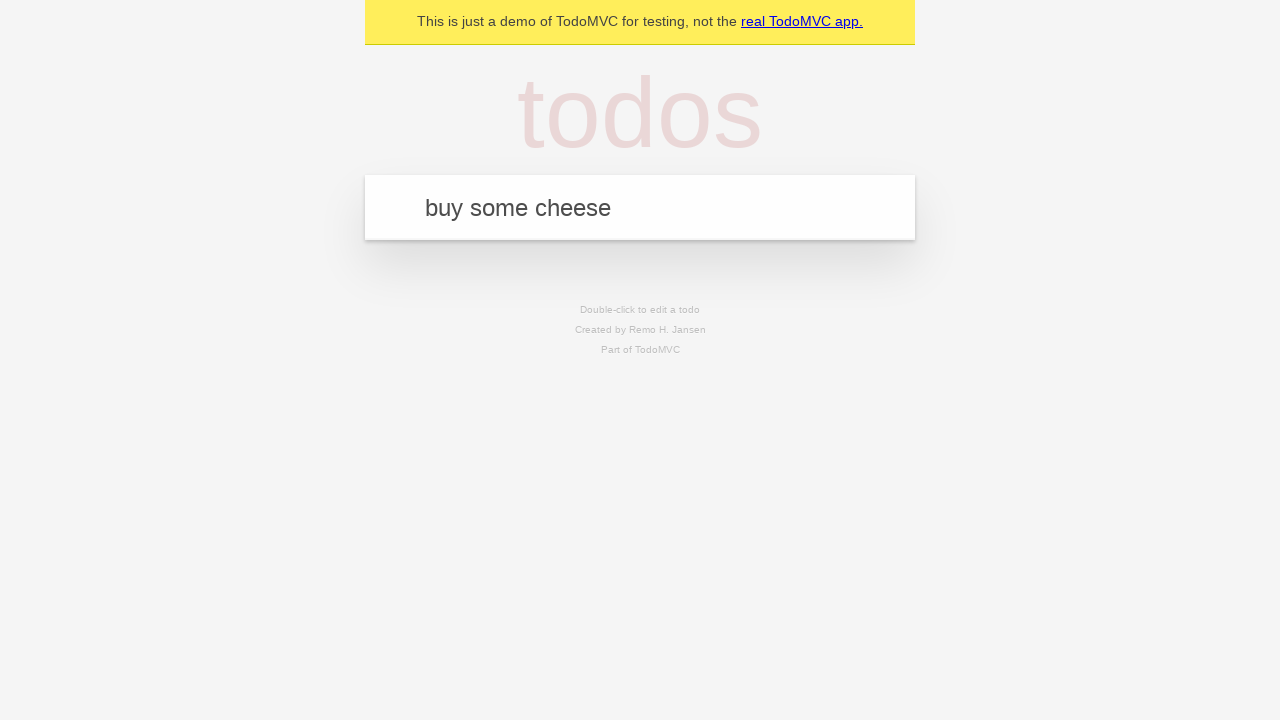

Pressed Enter to create first todo on internal:attr=[placeholder="What needs to be done?"i]
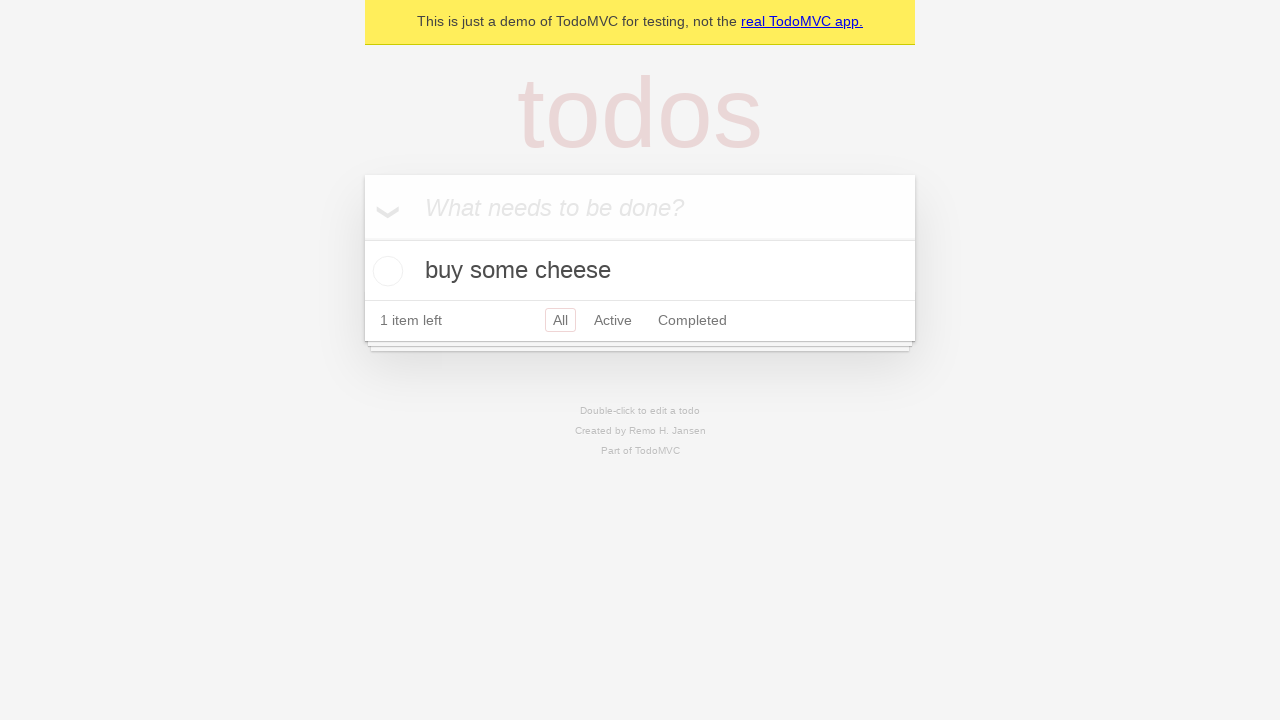

Filled second todo input with 'feed the cat' on internal:attr=[placeholder="What needs to be done?"i]
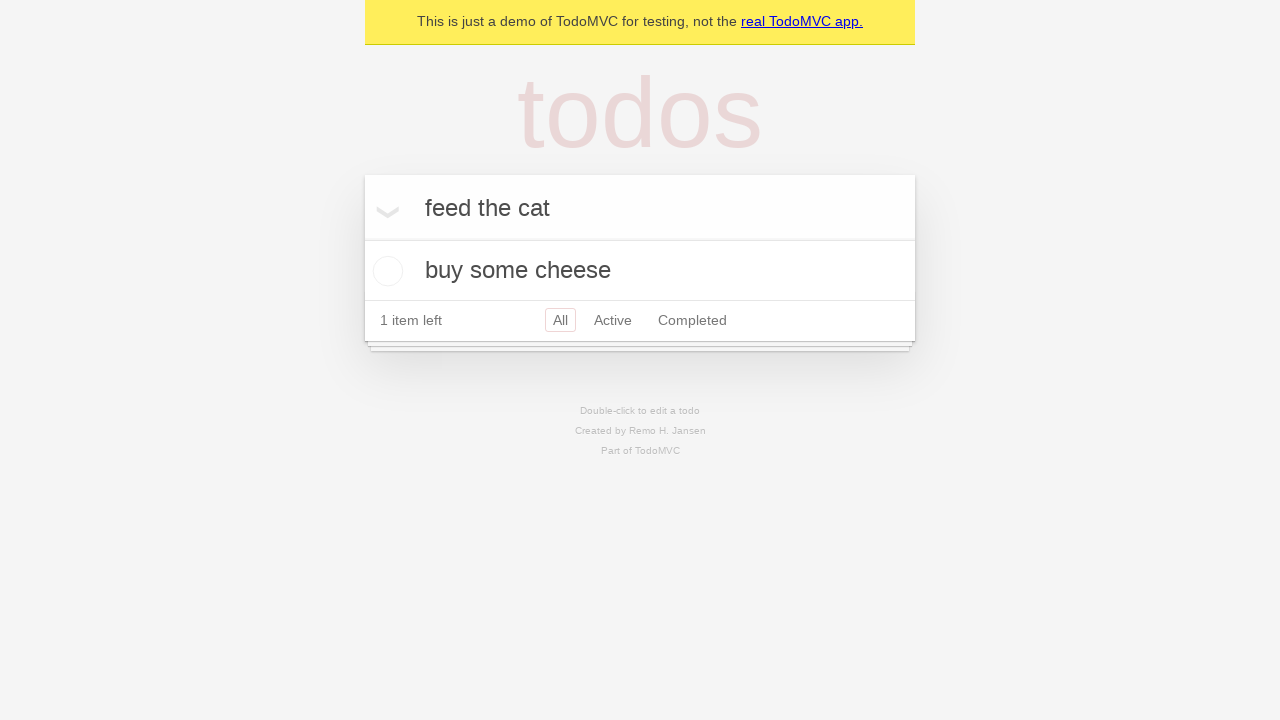

Pressed Enter to create second todo on internal:attr=[placeholder="What needs to be done?"i]
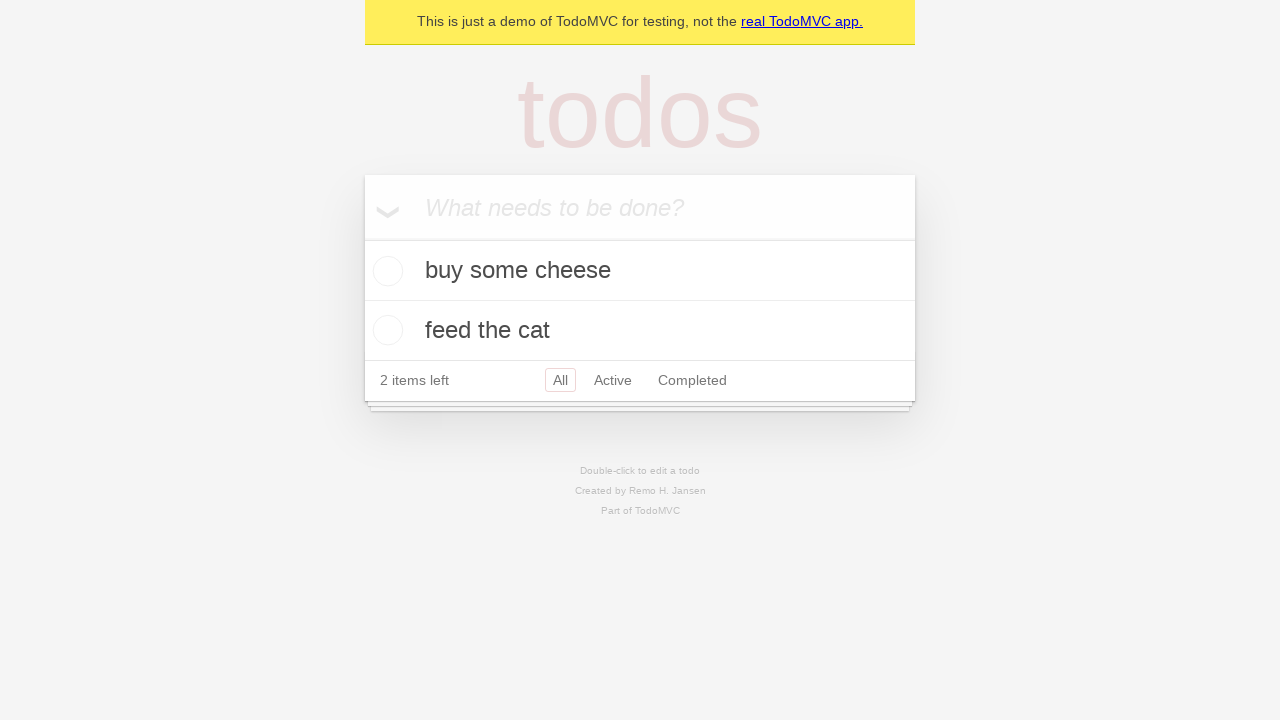

Filled third todo input with 'book a doctors appointment' on internal:attr=[placeholder="What needs to be done?"i]
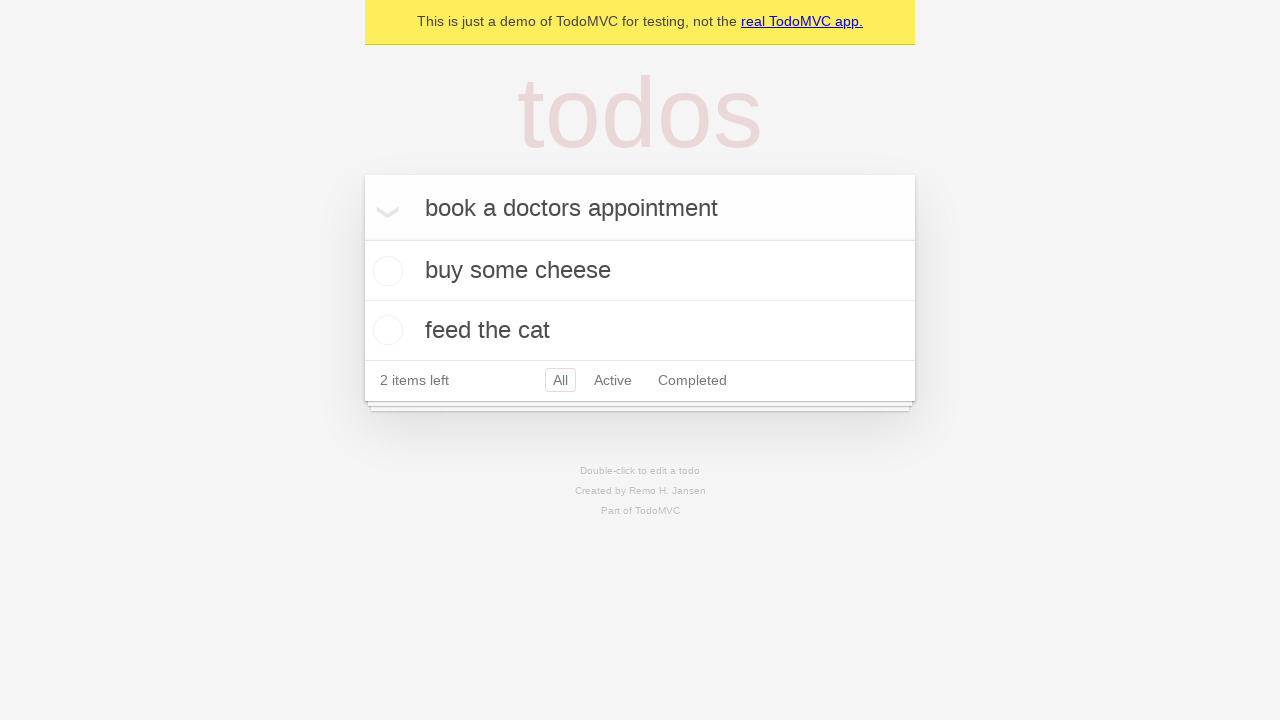

Pressed Enter to create third todo on internal:attr=[placeholder="What needs to be done?"i]
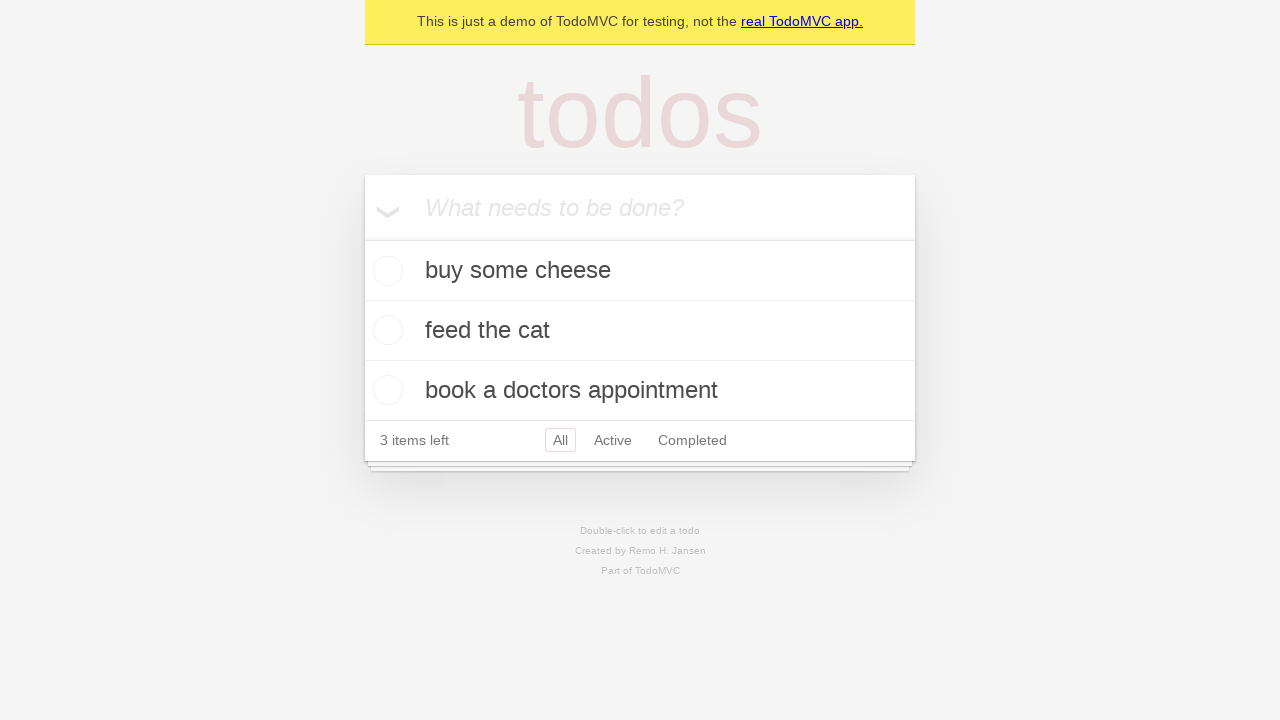

Retrieved all todo items
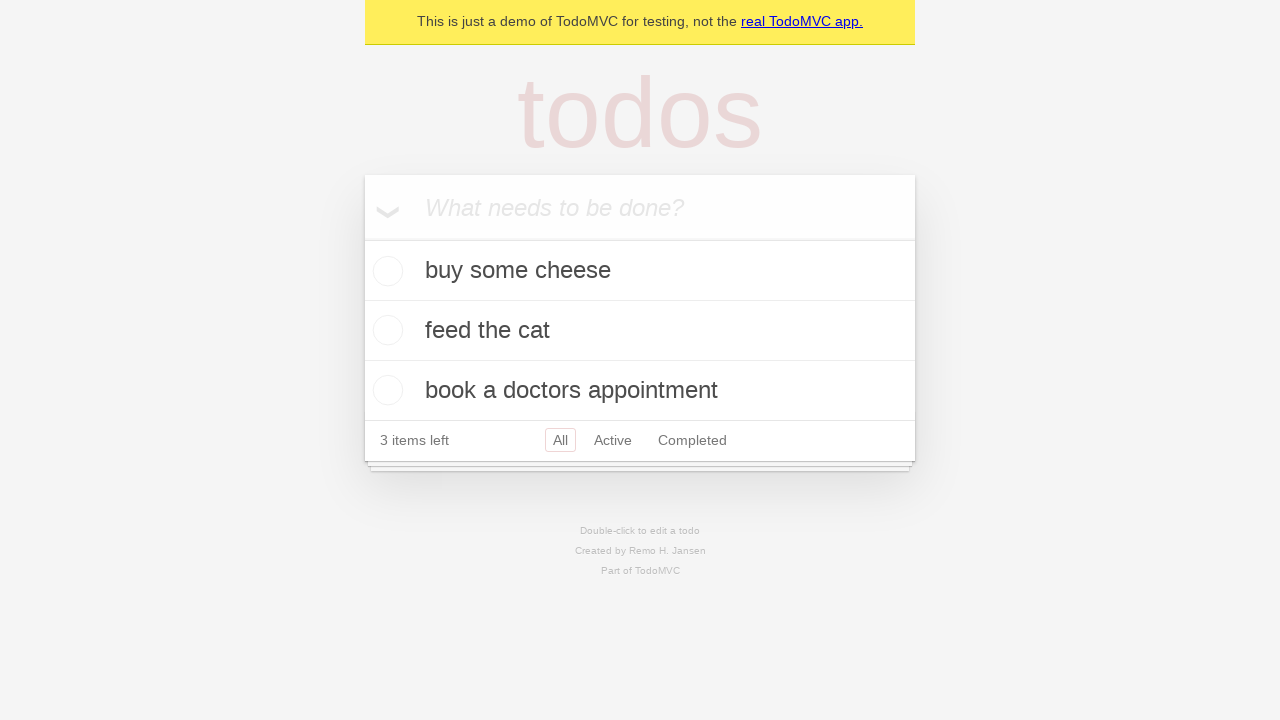

Double-clicked second todo to enter edit mode at (640, 331) on internal:testid=[data-testid="todo-item"s] >> nth=1
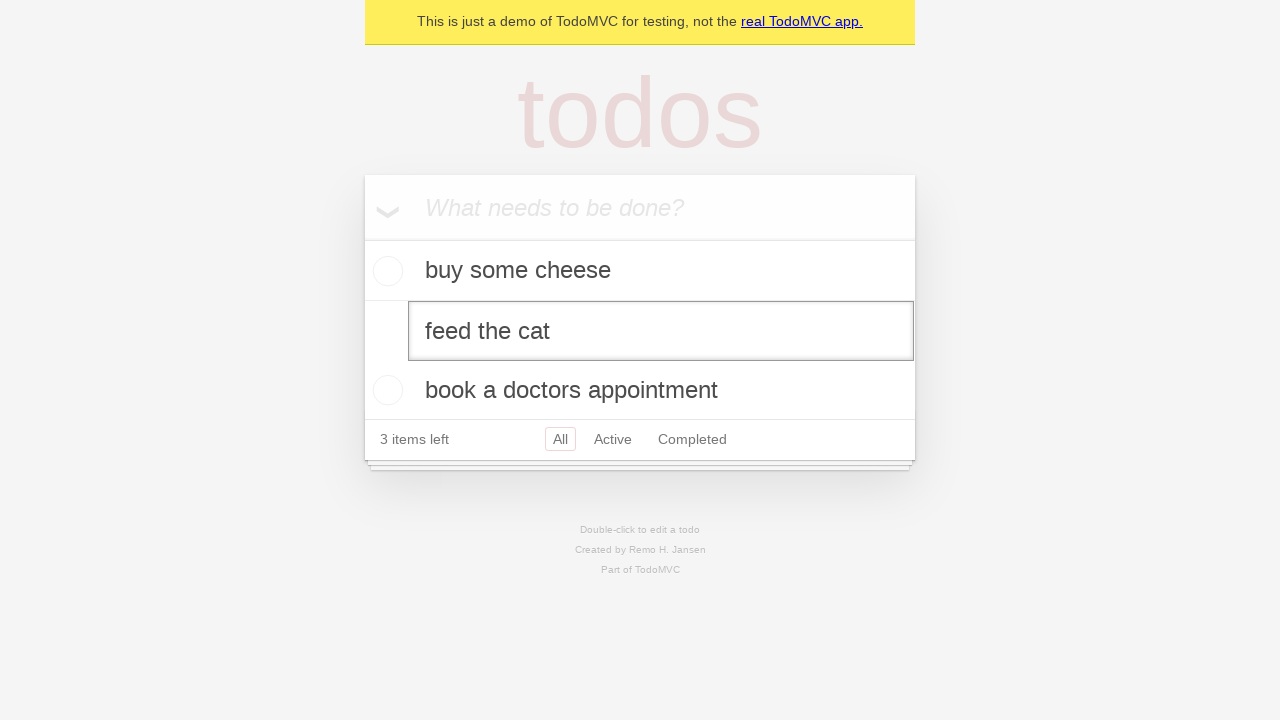

Filled edit field with 'buy some sausages' on internal:testid=[data-testid="todo-item"s] >> nth=1 >> internal:role=textbox[nam
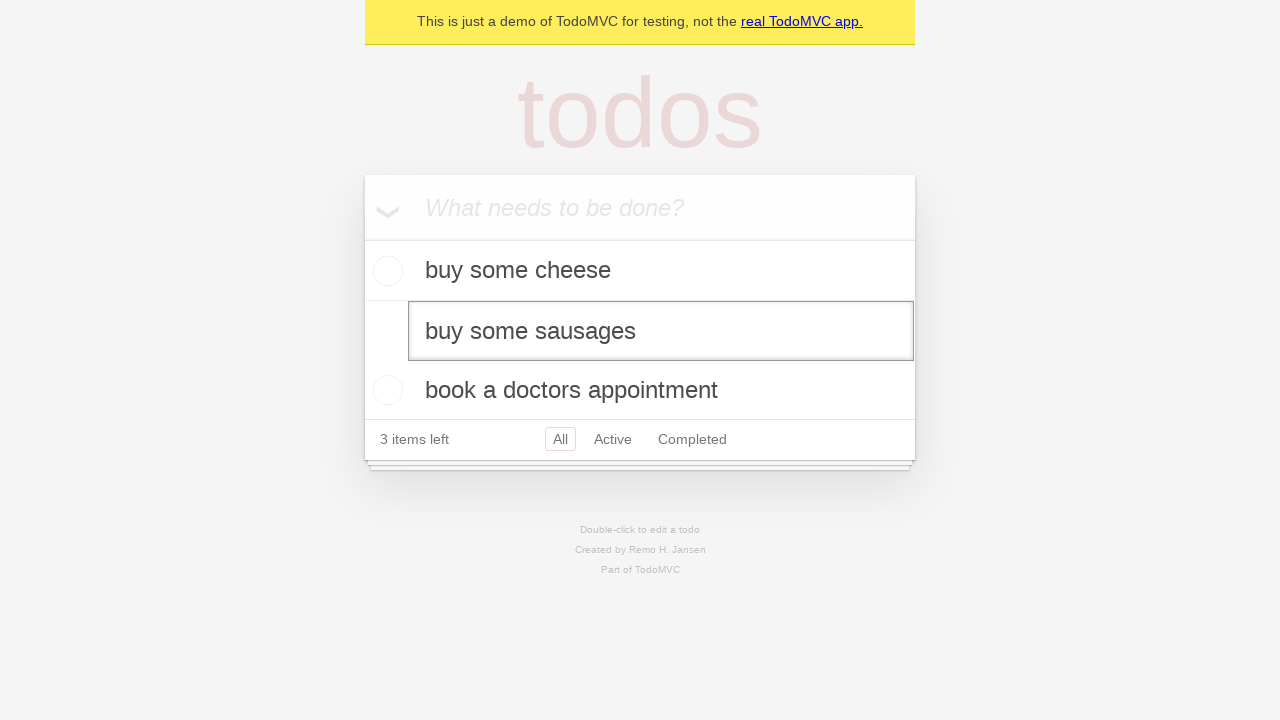

Pressed Escape to cancel edit and verify todo reverts to original text on internal:testid=[data-testid="todo-item"s] >> nth=1 >> internal:role=textbox[nam
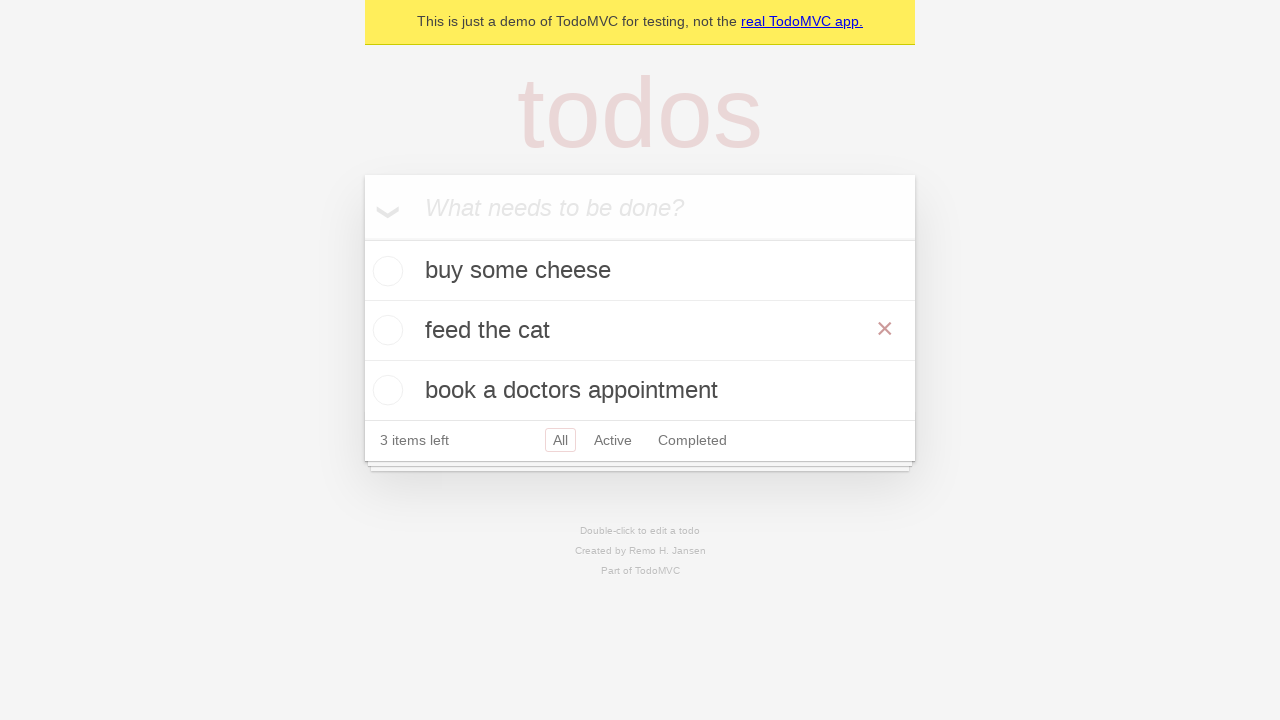

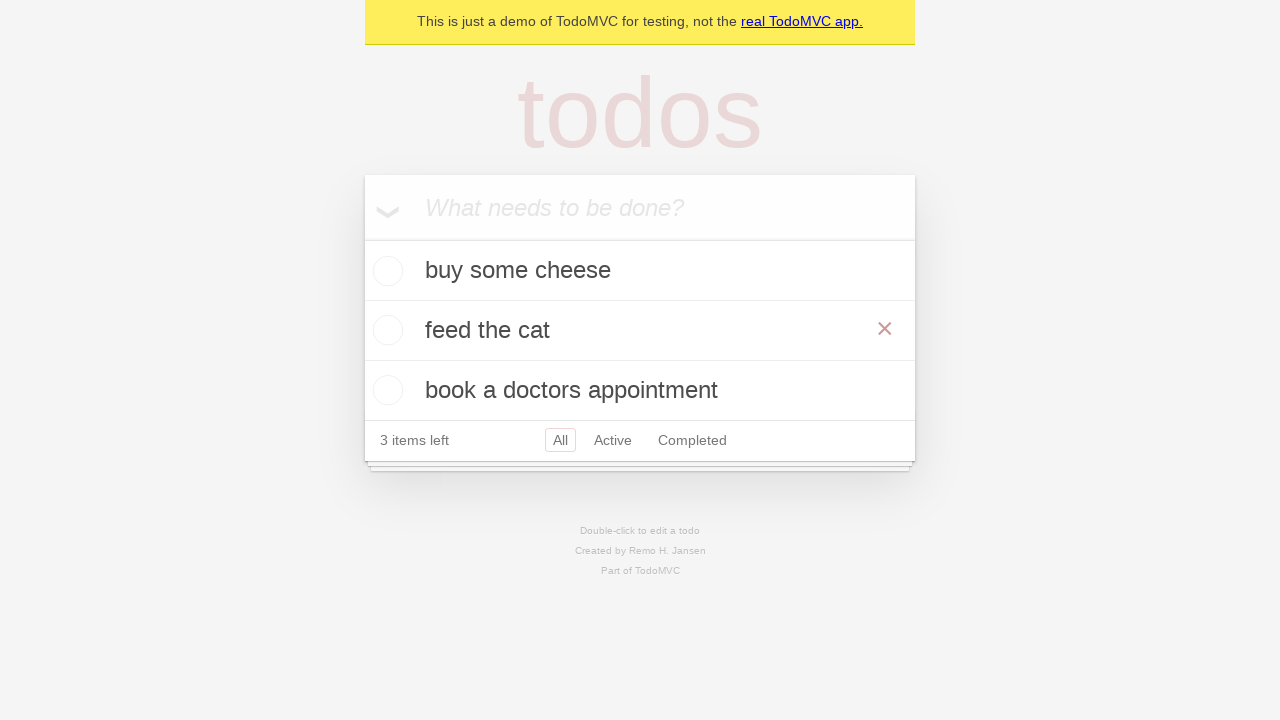